Searches for train departures from a specified Italian train station on the Viaggiatreno website by clicking the search button, entering a station name, selecting it from autocomplete, and viewing the departure results.

Starting URL: http://www.viaggiatreno.it/infomobilita/index.jsp

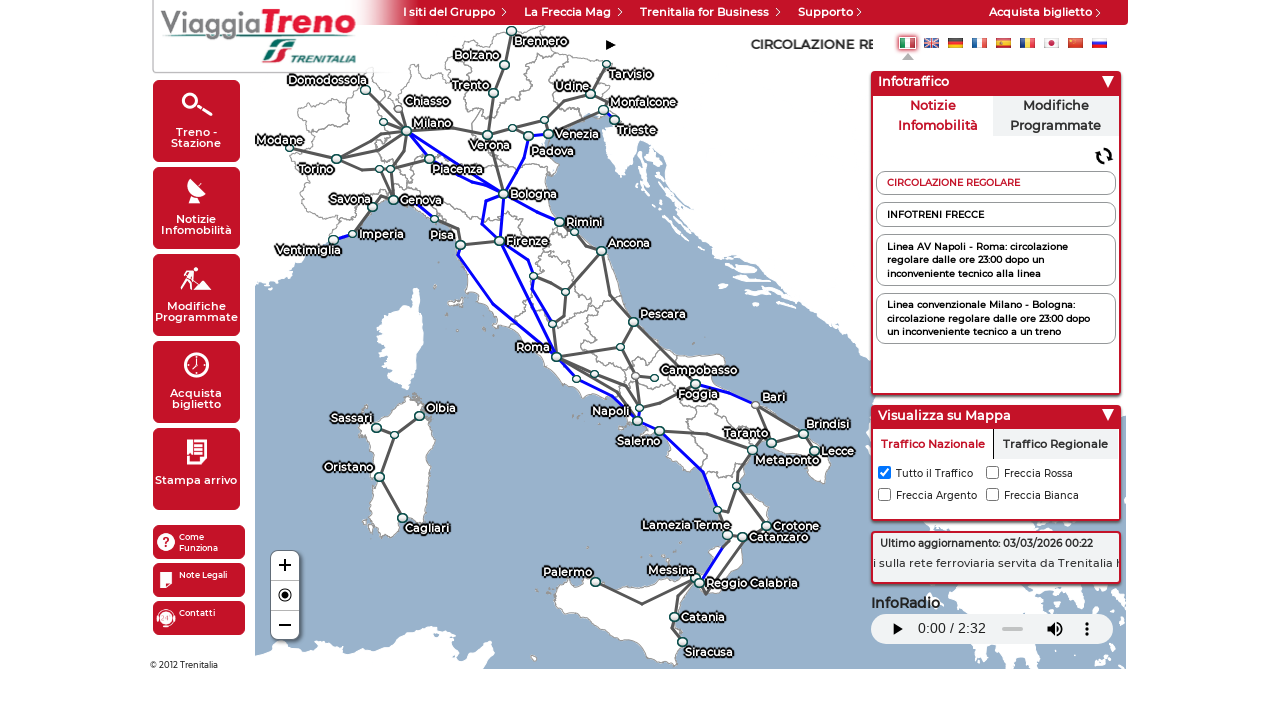

Clicked search button to open search interface at (196, 121) on #bottone-cerca
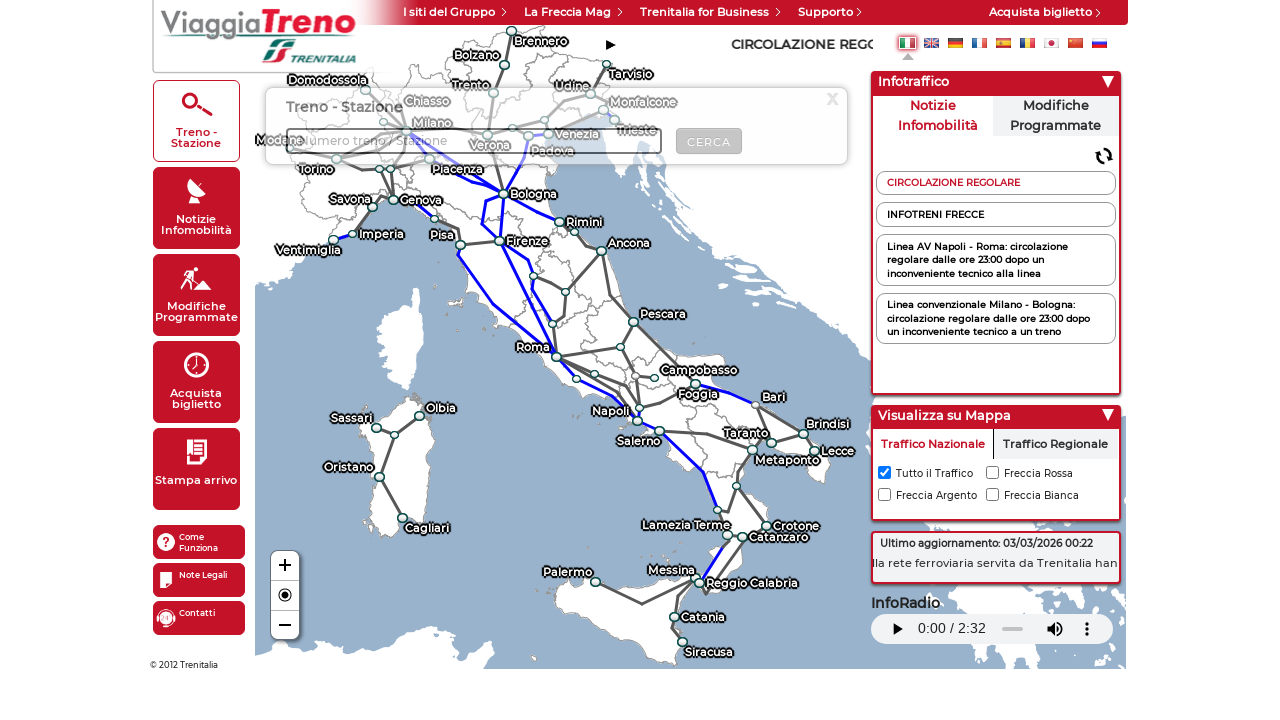

Station input field became visible
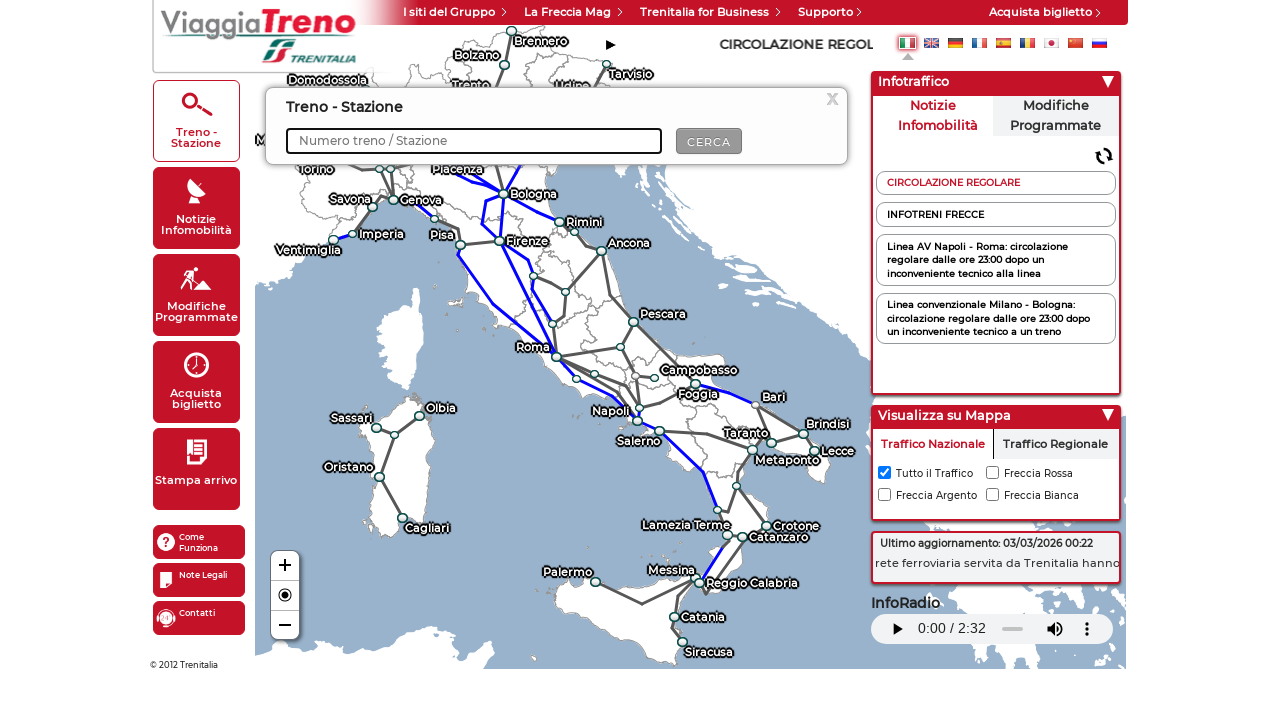

Clicked station input field at (474, 141) on #dati-treno
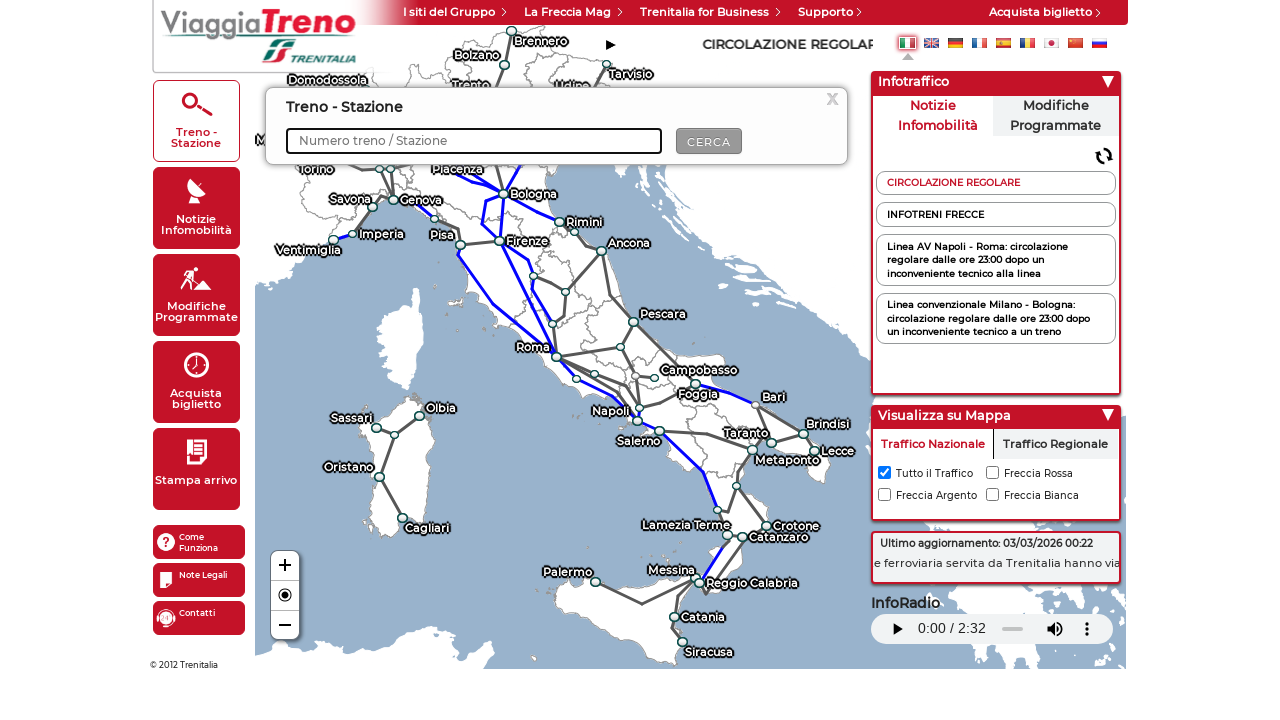

Entered 'ROMA TERMINI' in station input field on #dati-treno
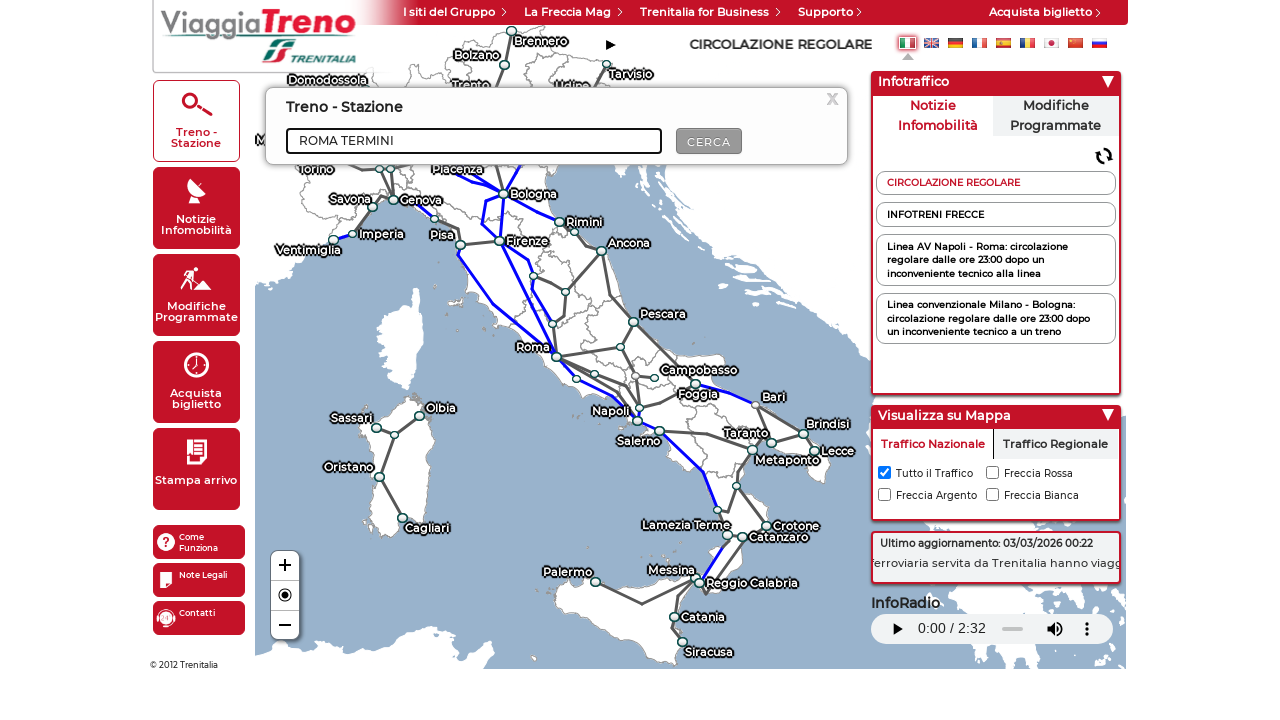

Autocomplete menu appeared with station suggestions
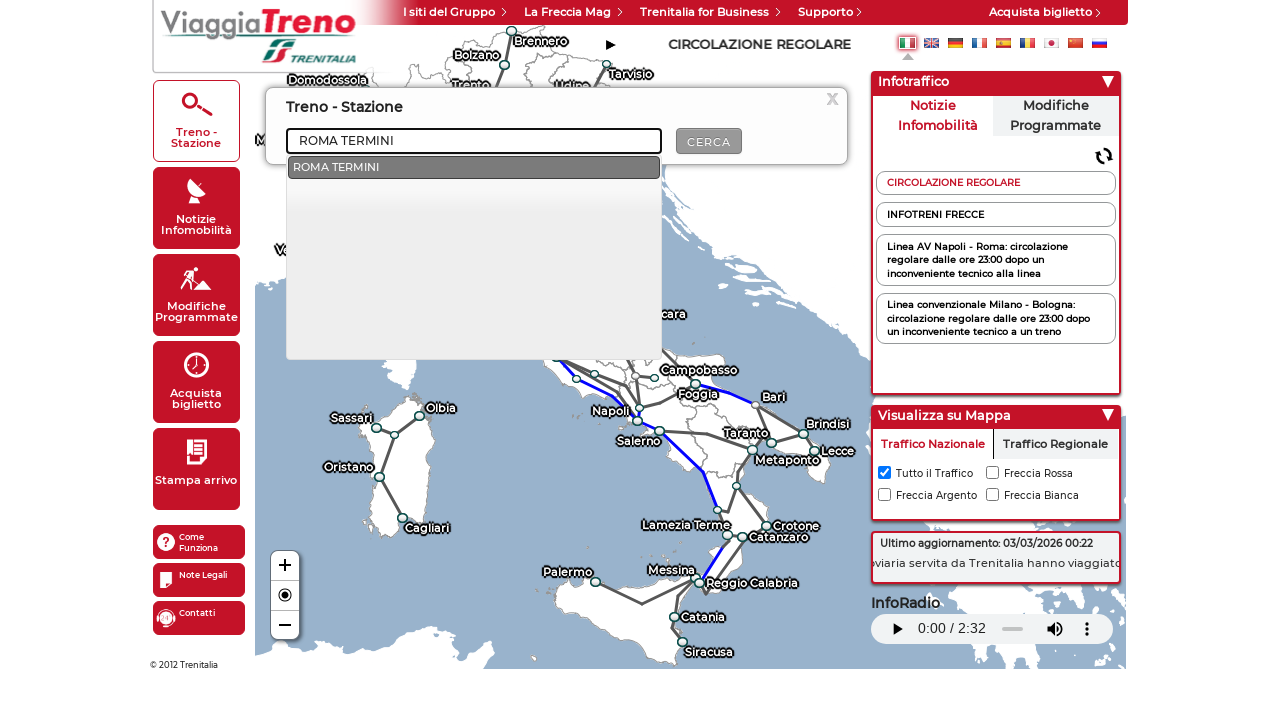

Selected first station option from autocomplete at (474, 167) on .ui-menu-item
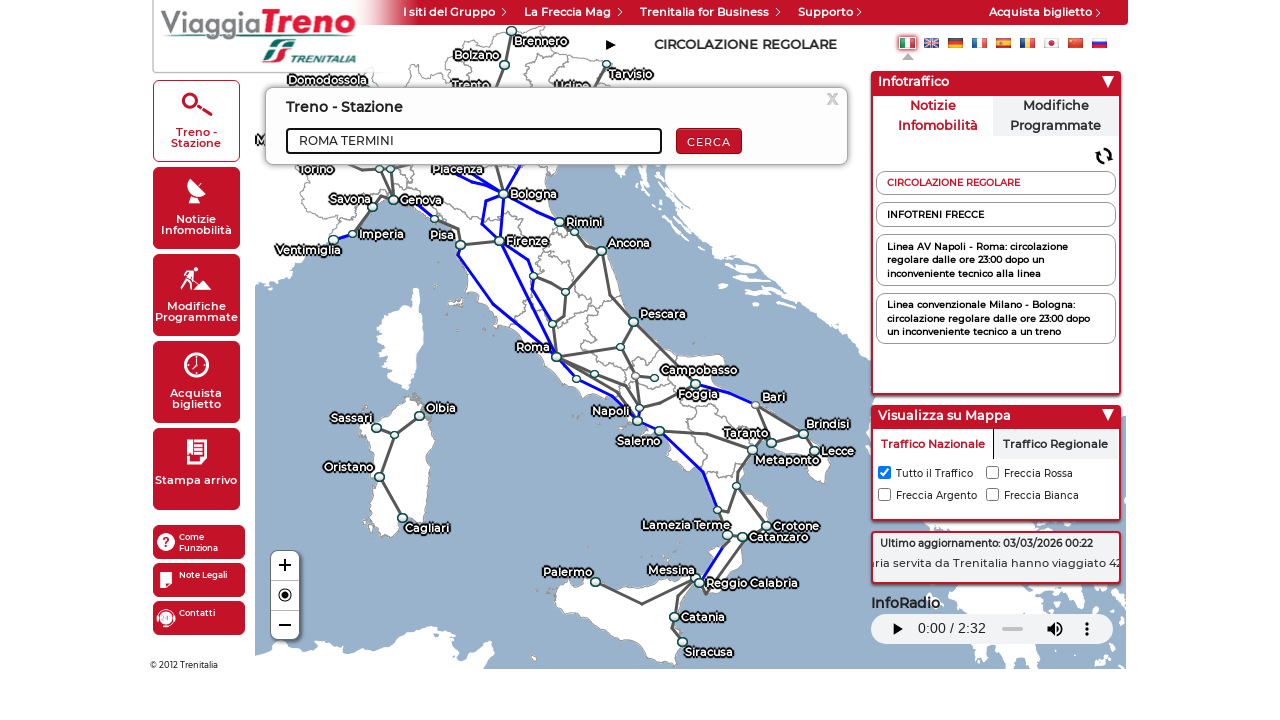

Clicked 'Cerca' button to search for train departures at (708, 141) on input[type='submit'][value='Cerca']
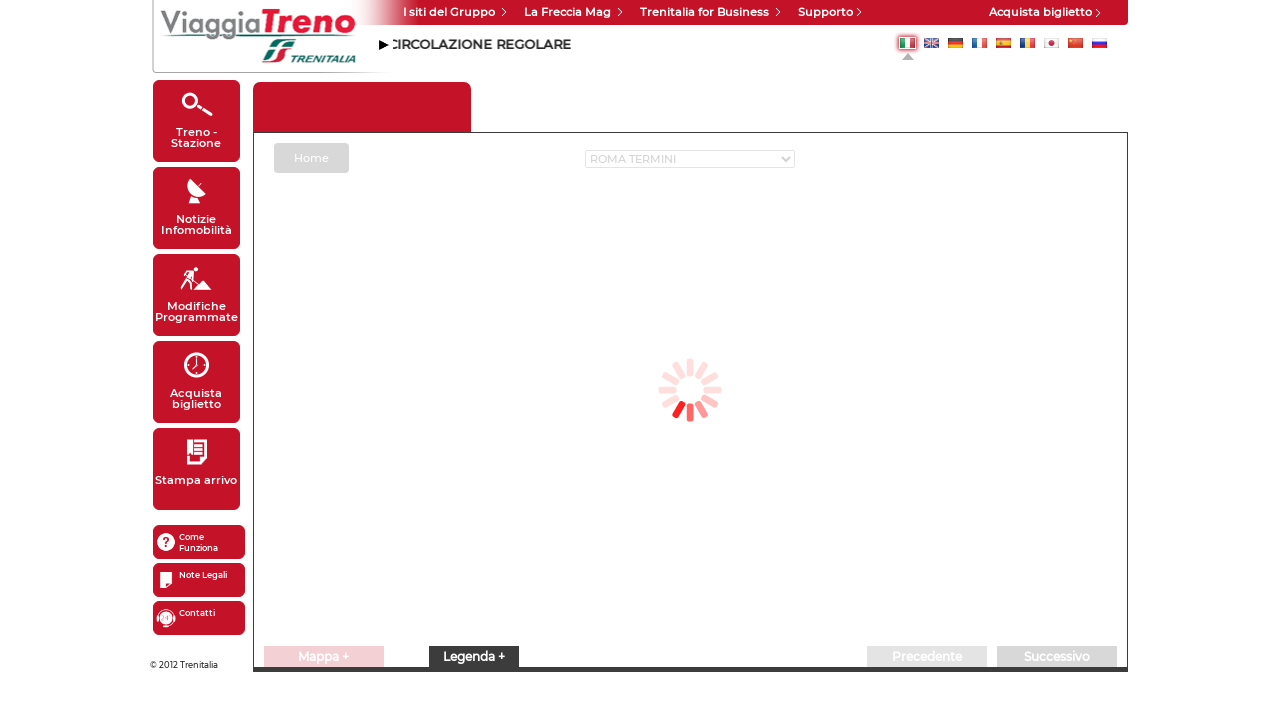

Train departure results loaded successfully
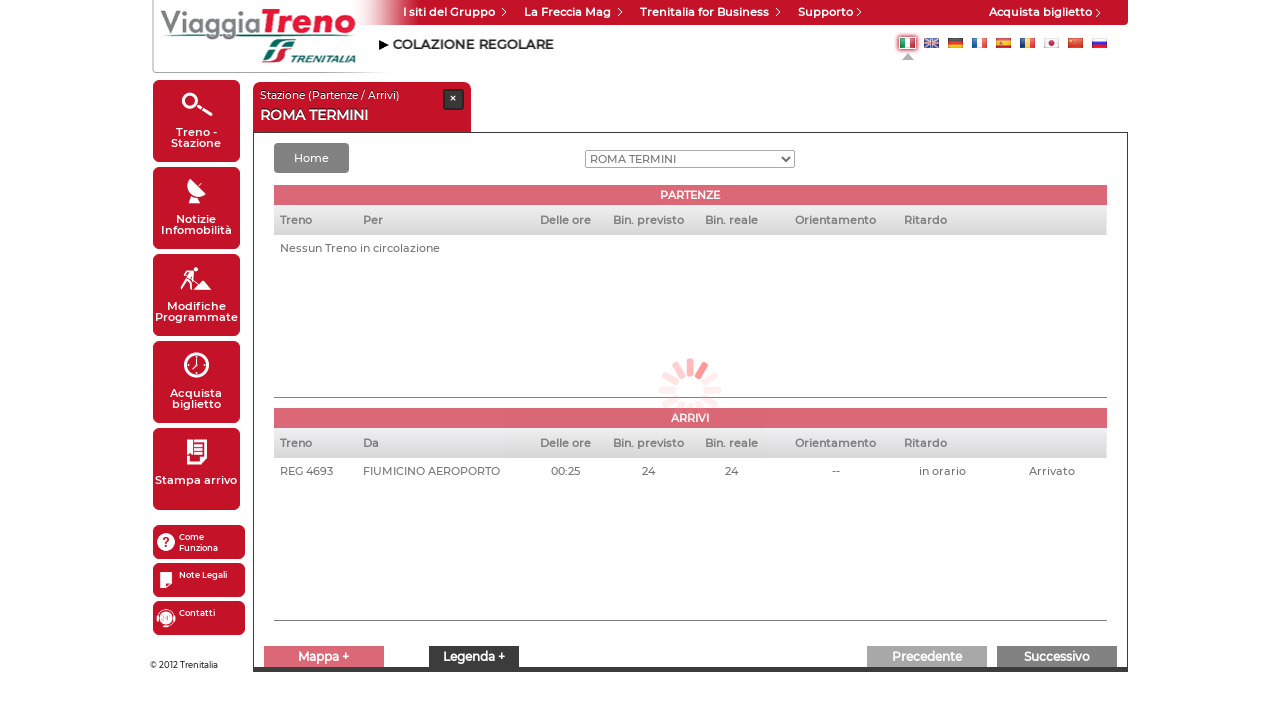

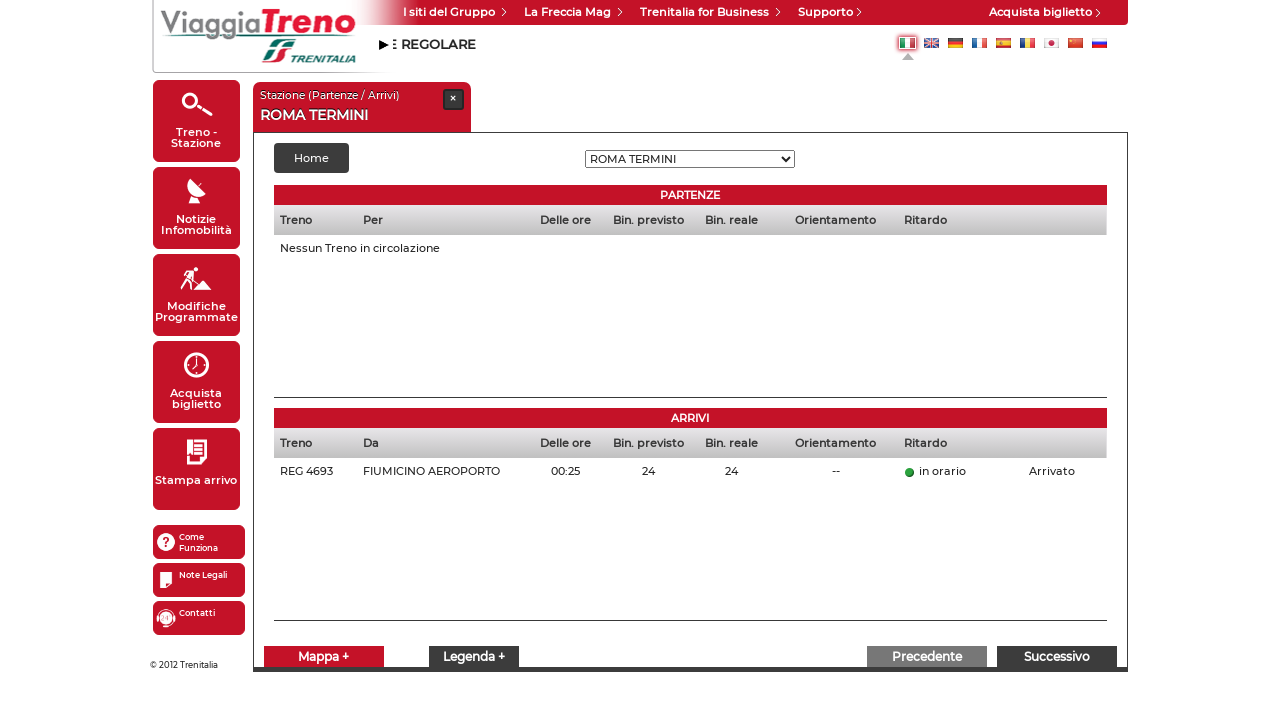